Tests a registration form by filling in first name, last name, and email fields in the first block, then submitting and verifying the success message.

Starting URL: http://suninjuly.github.io/registration1.html

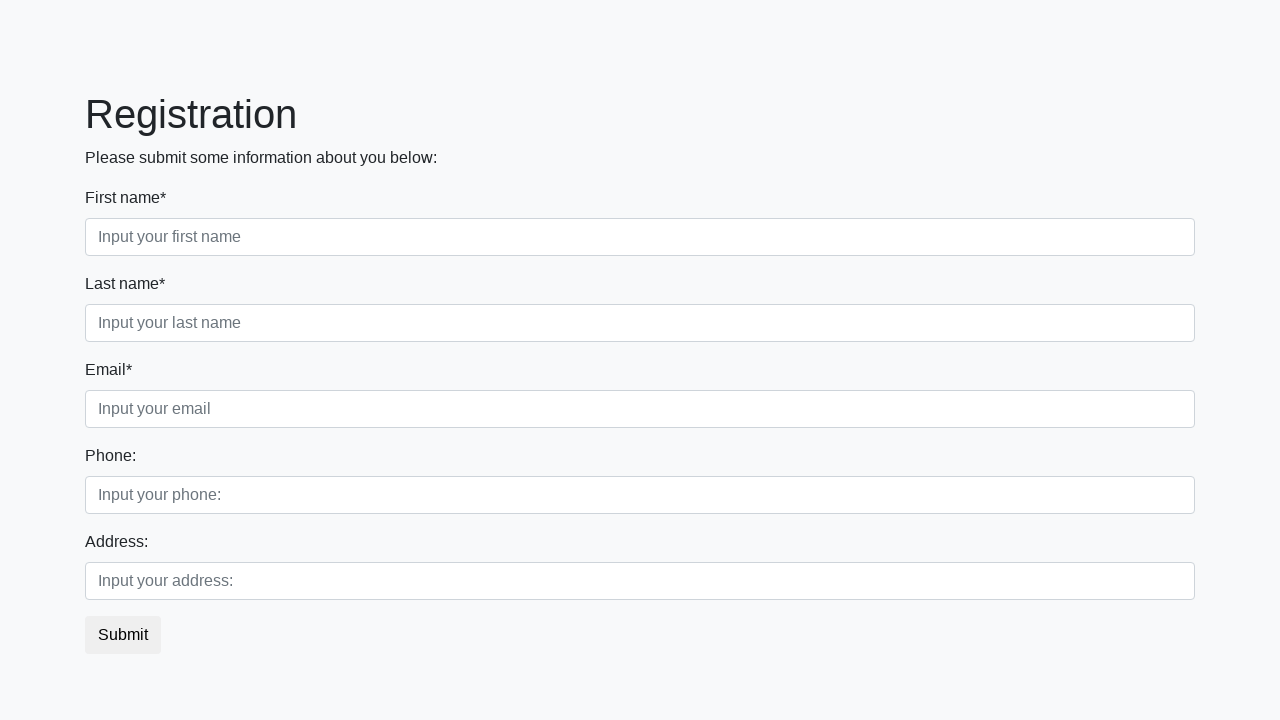

Filled first name field with 'Ivan' on .first_block input.first
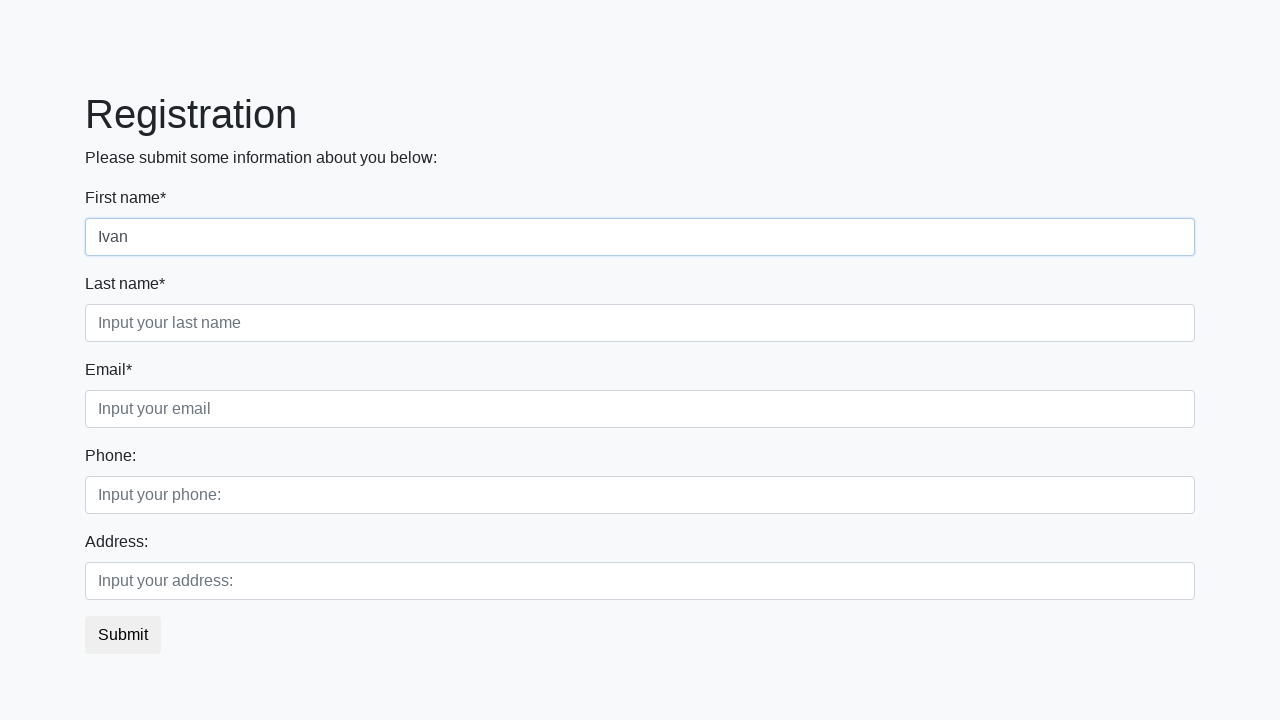

Filled last name field with 'Petrov' on .first_block input.second
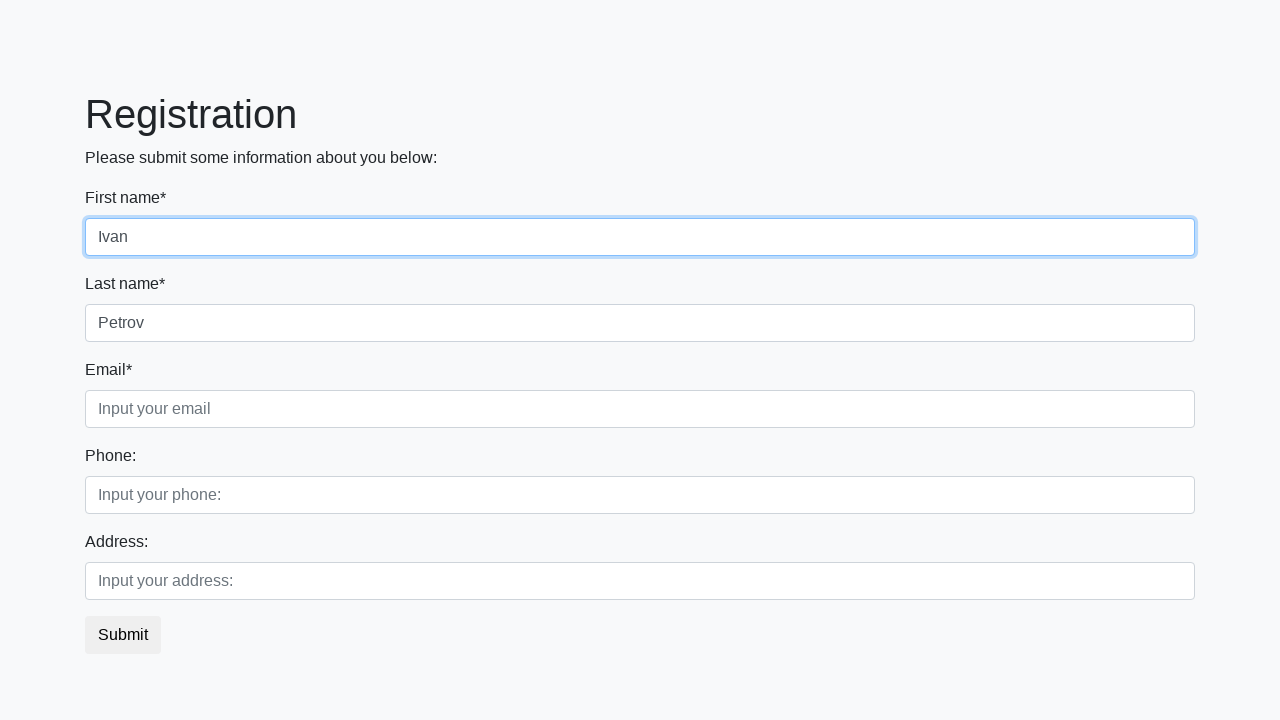

Filled email field with 'fgh@mail.ru' on .first_block input.third
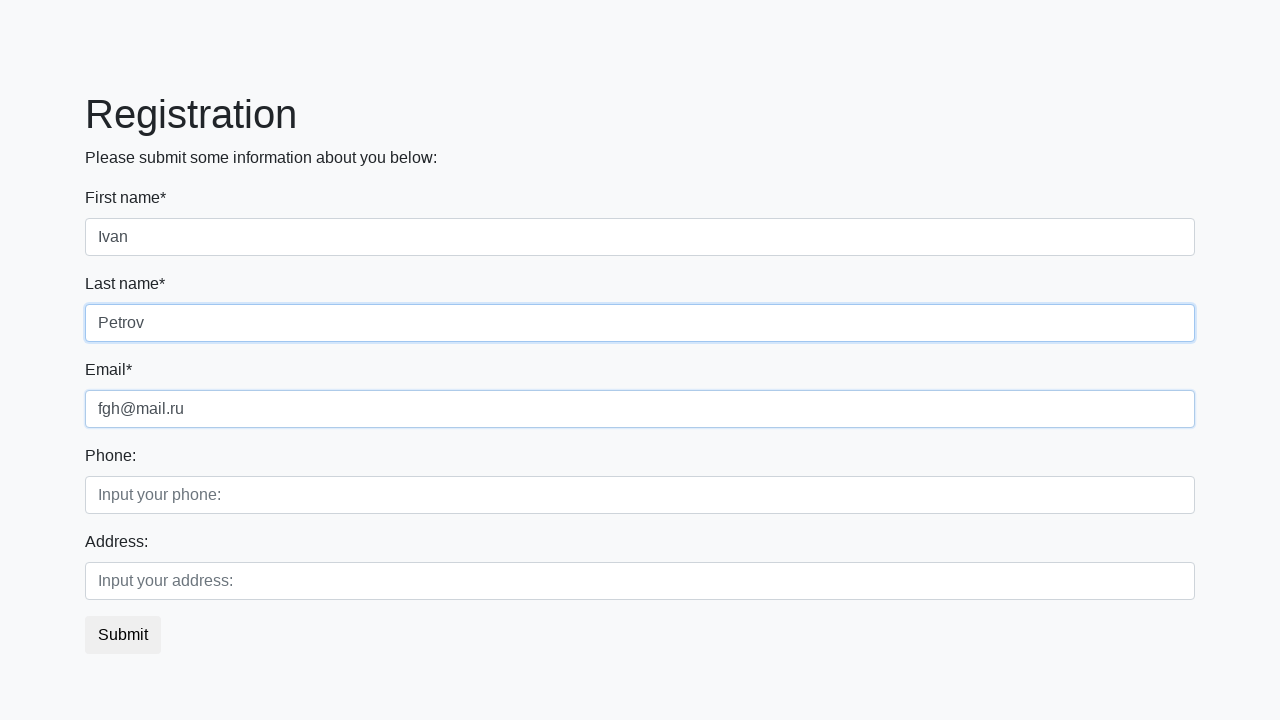

Clicked submit button at (123, 635) on button.btn
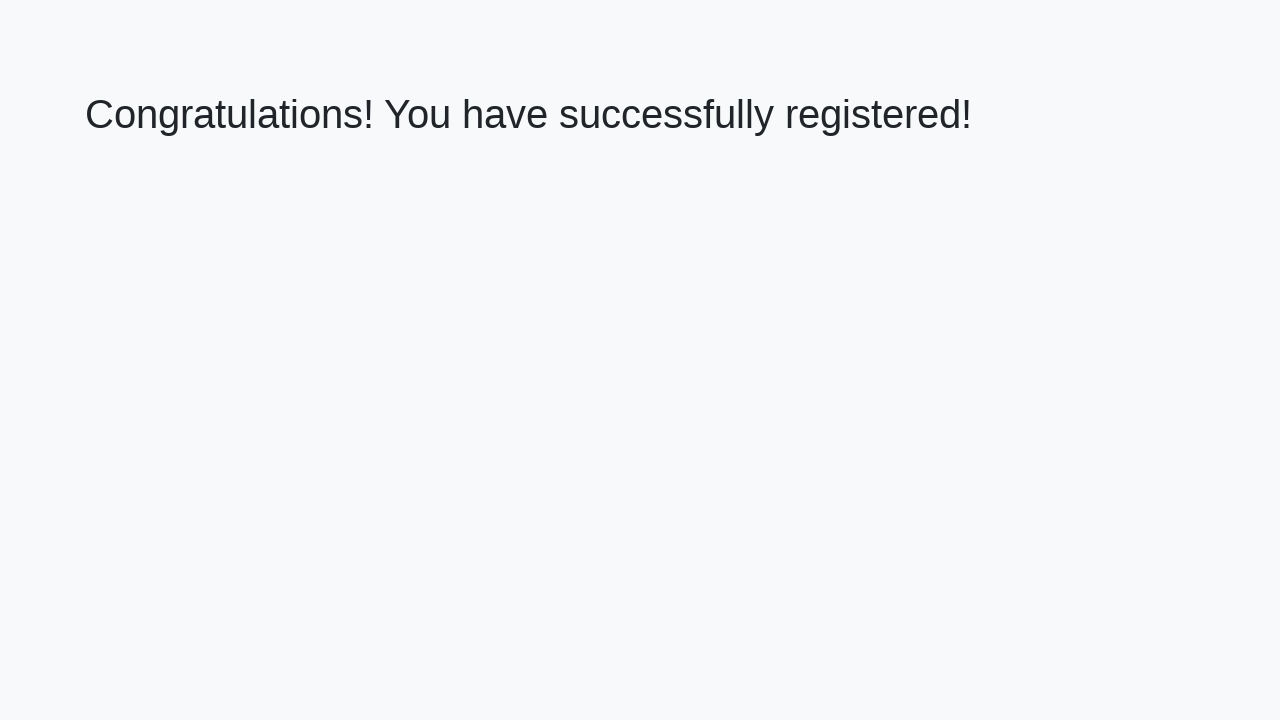

Success message heading loaded
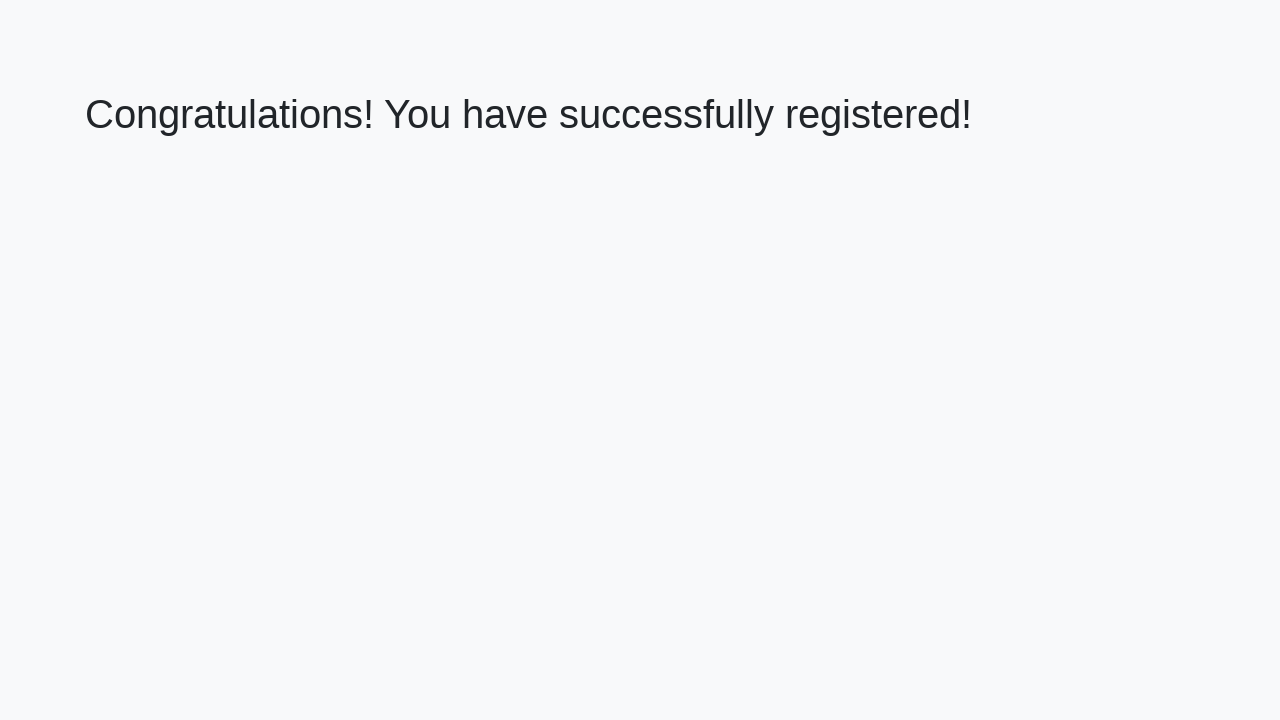

Retrieved success message text: 'Congratulations! You have successfully registered!'
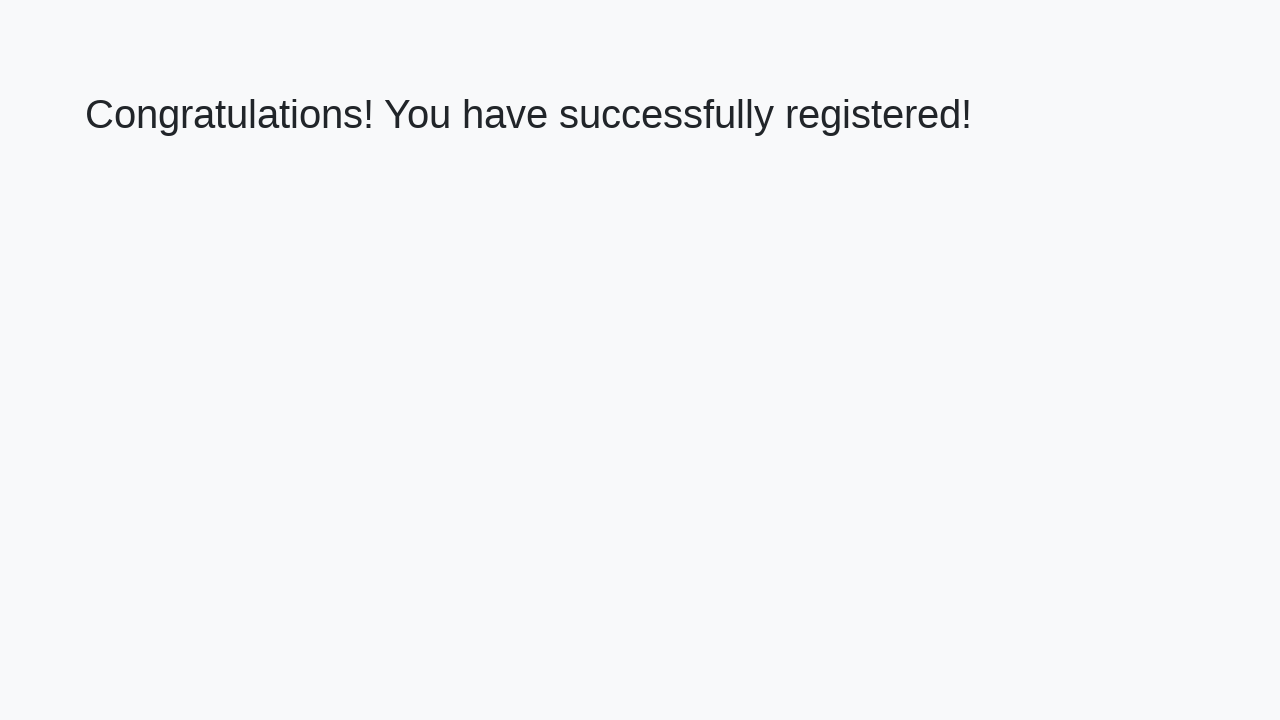

Verified success message matches expected text
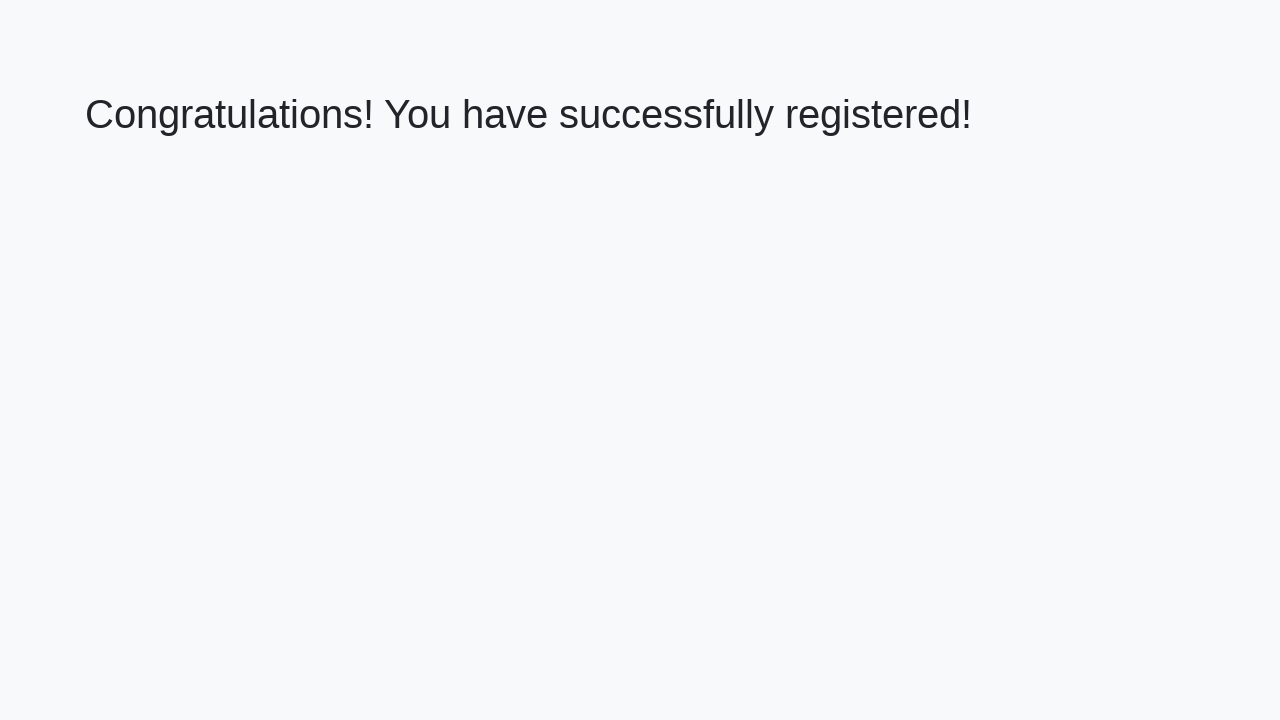

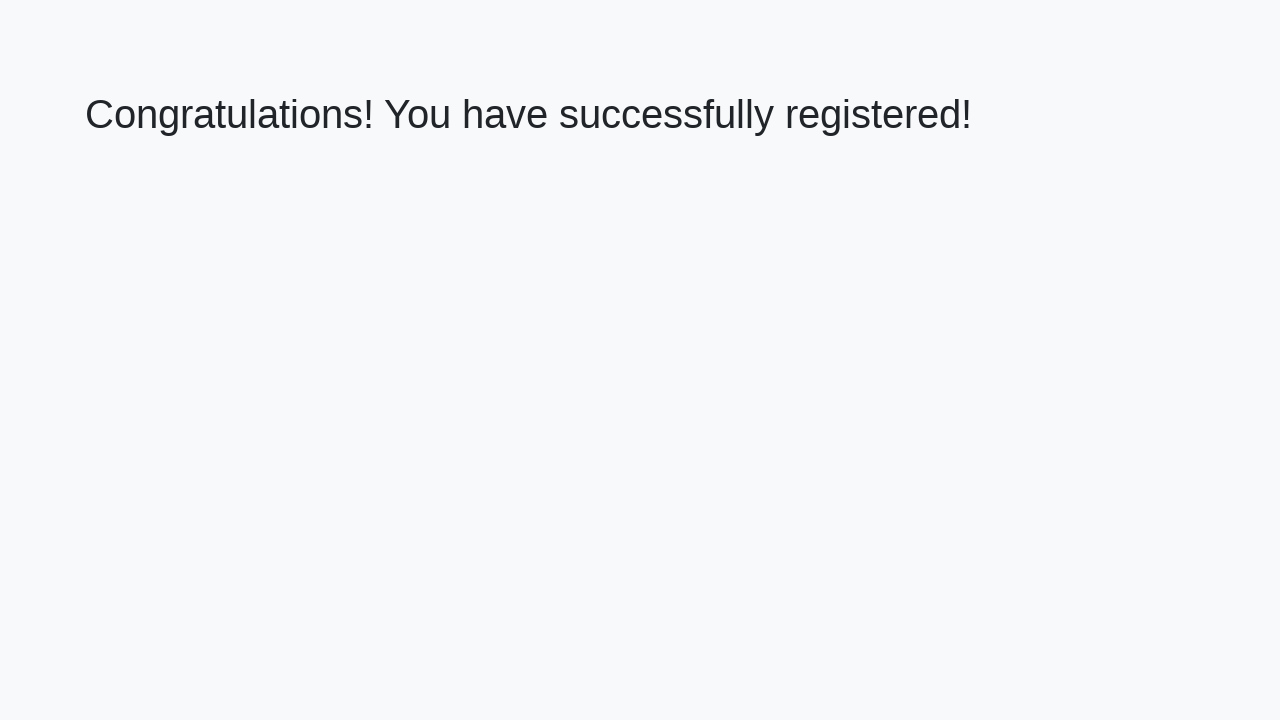